Gets the text content of the h1 heading element on the page

Starting URL: https://www.selenium.dev/selenium/web/inputs.html

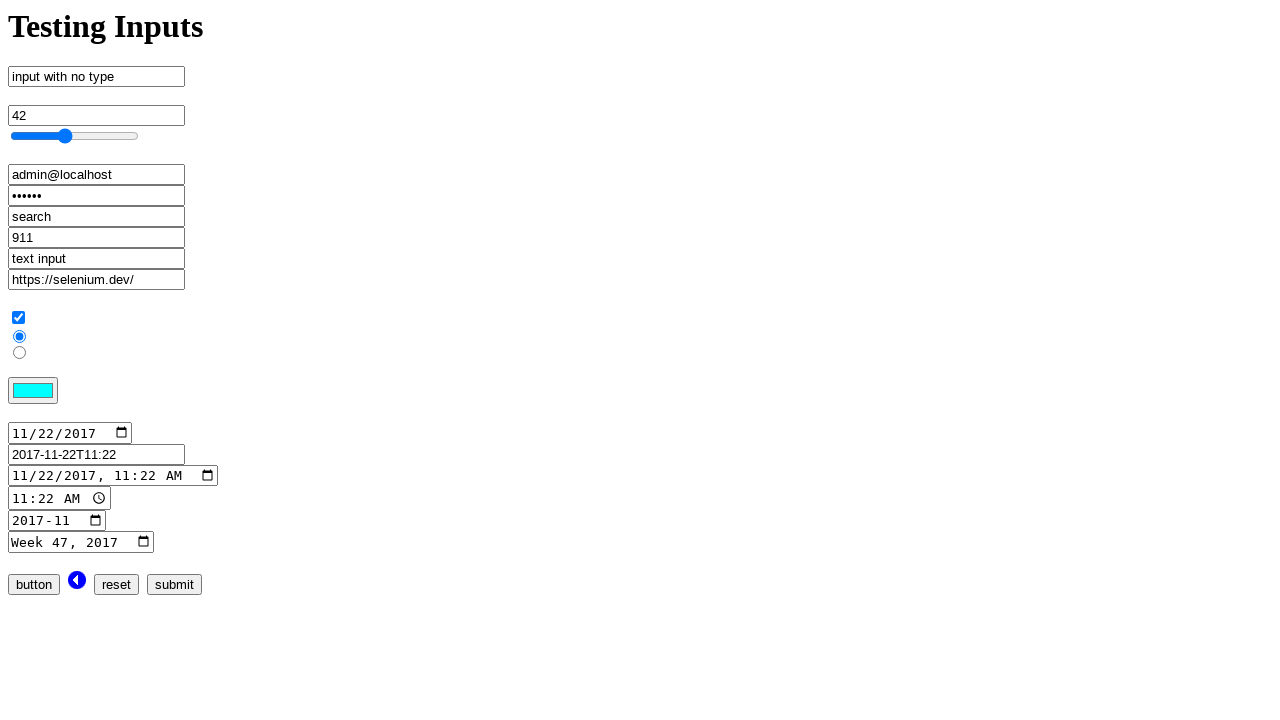

Navigated to inputs.html page
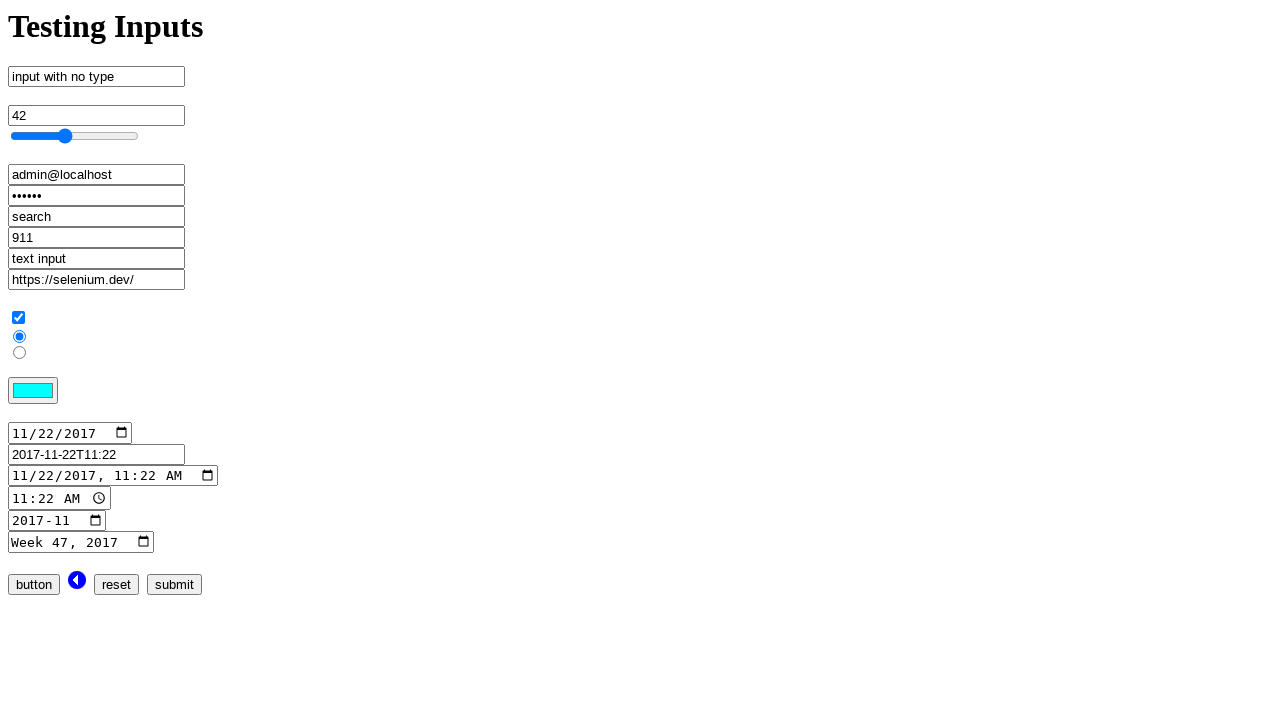

Located h1 heading element
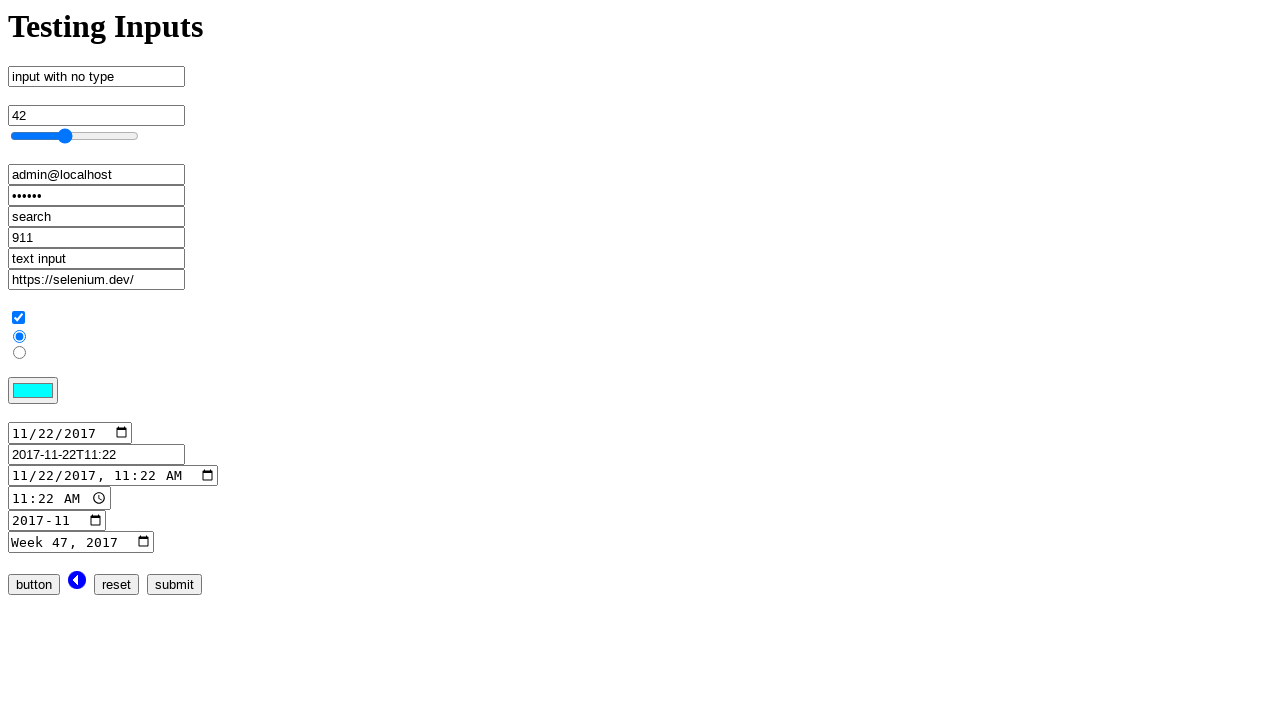

Retrieved text content from h1 heading element
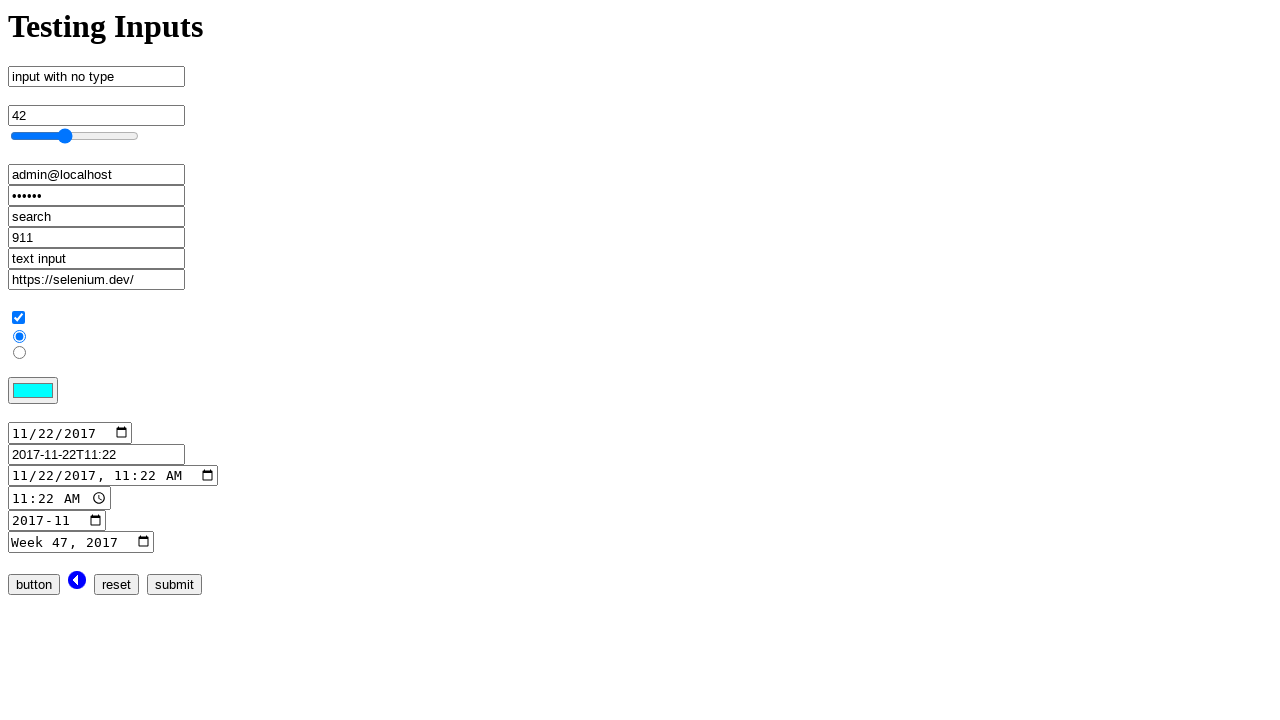

Printed h1 text content: Testing Inputs
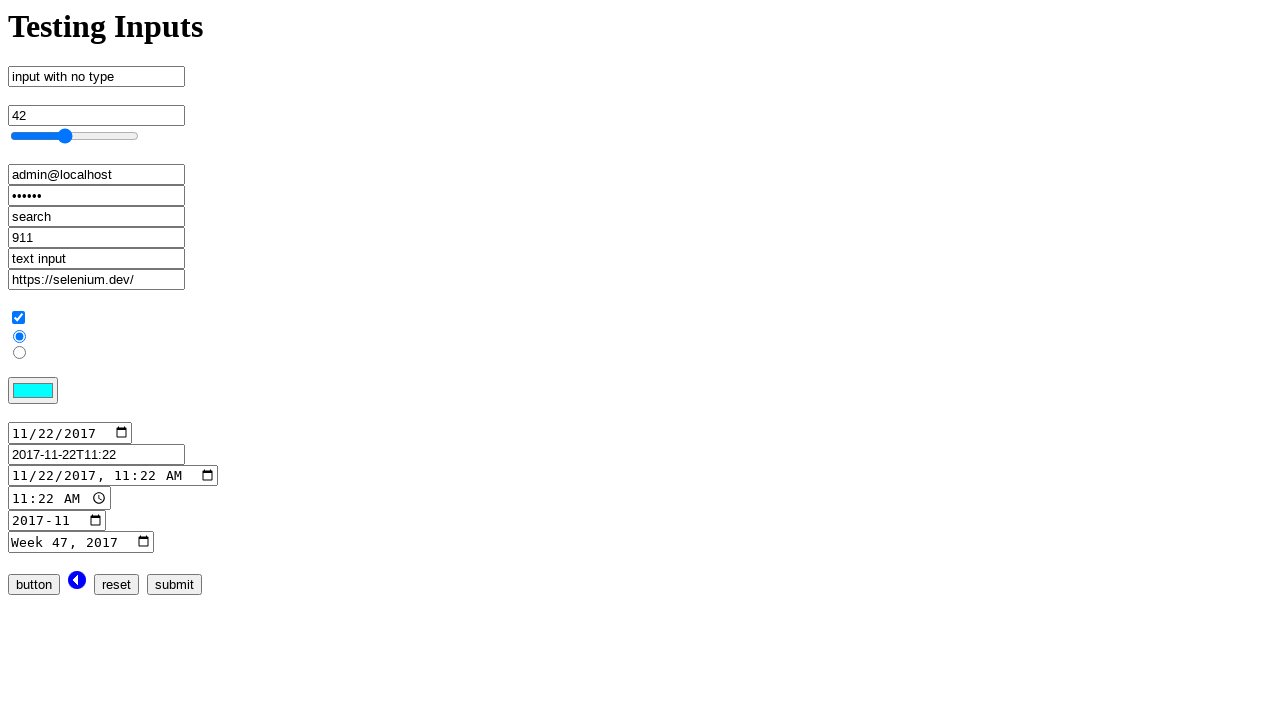

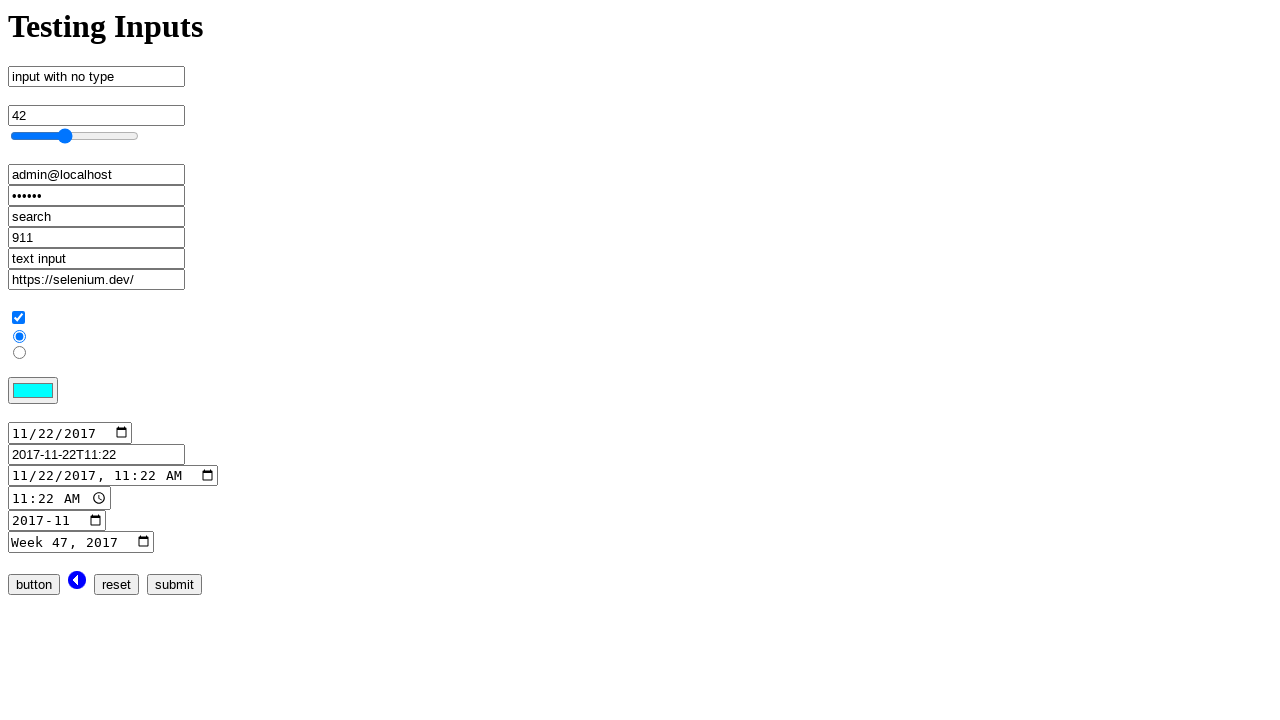